Tests dropdown selection functionality by selecting 'Consultant' option from a form dropdown

Starting URL: https://rahulshettyacademy.com/loginpagePractise/

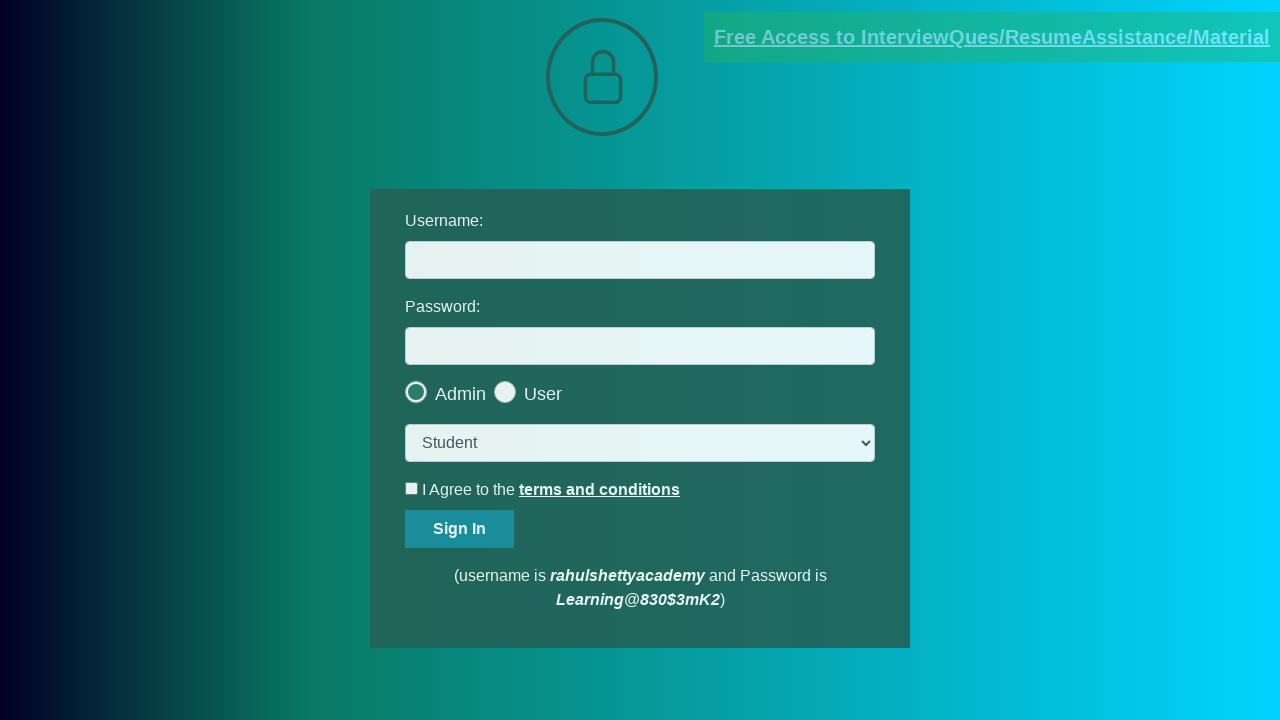

Navigated to login page practice form
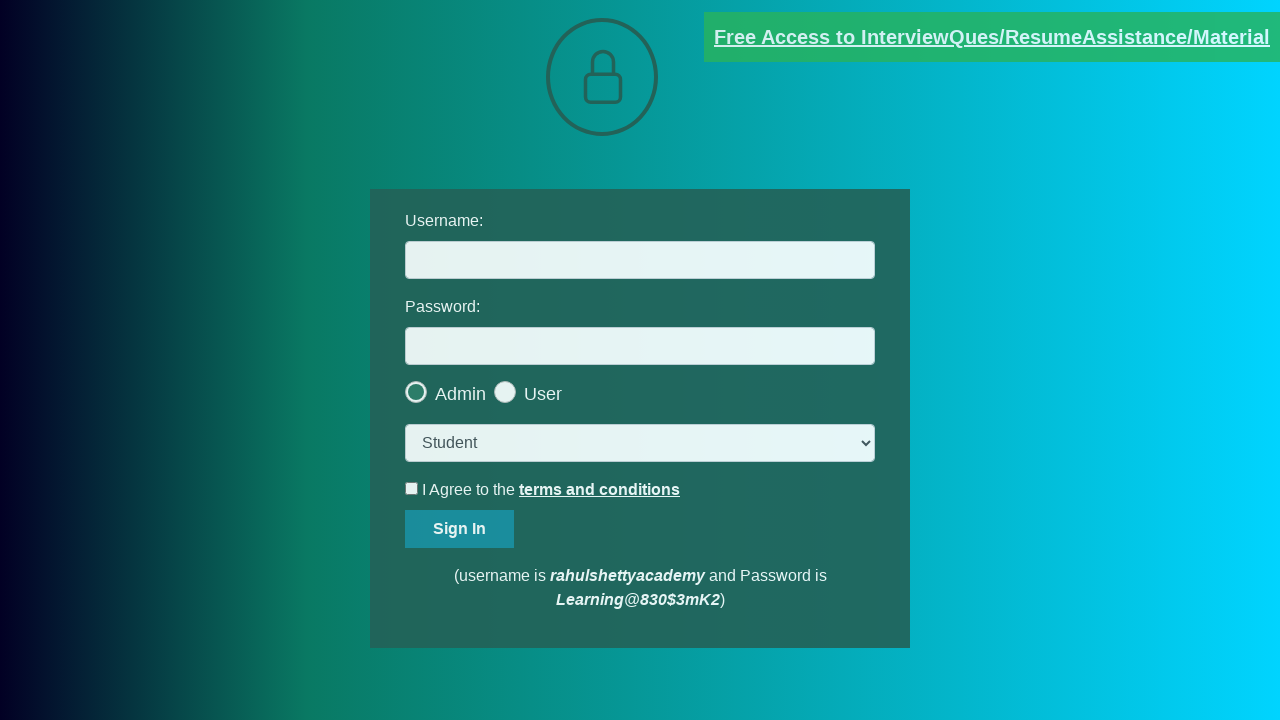

Selected 'Consultant' option from dropdown on select.form-control
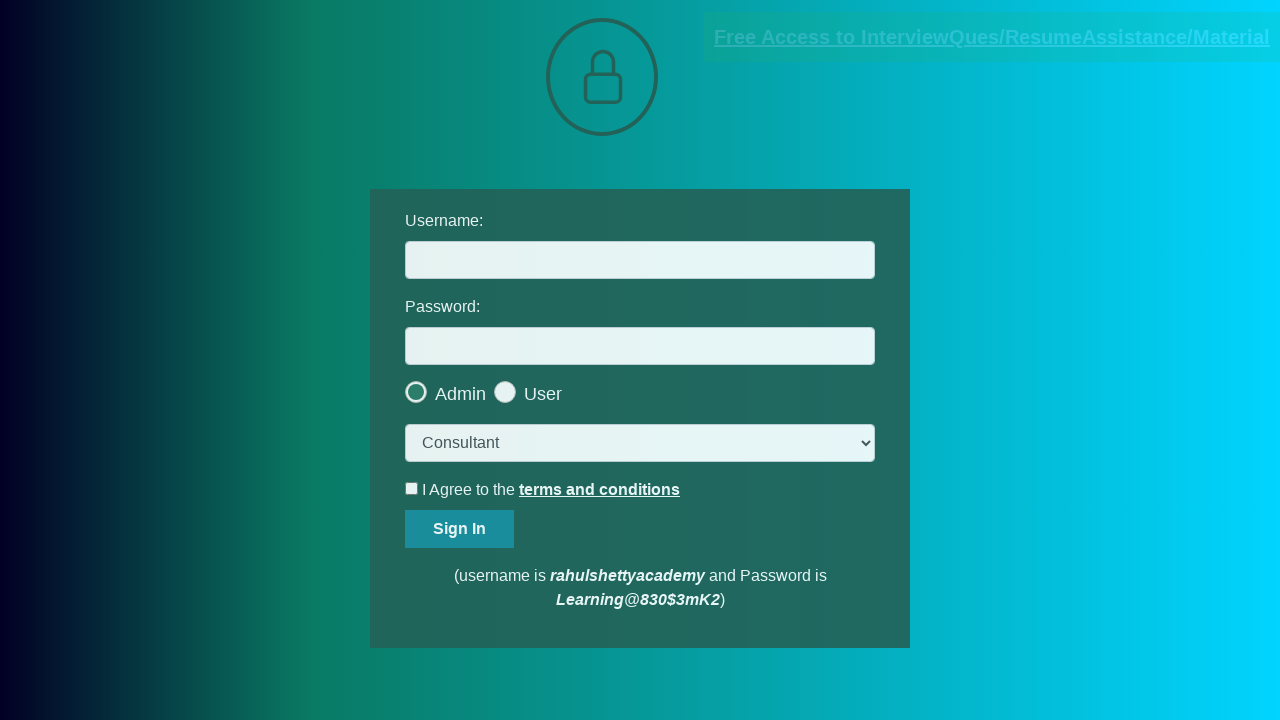

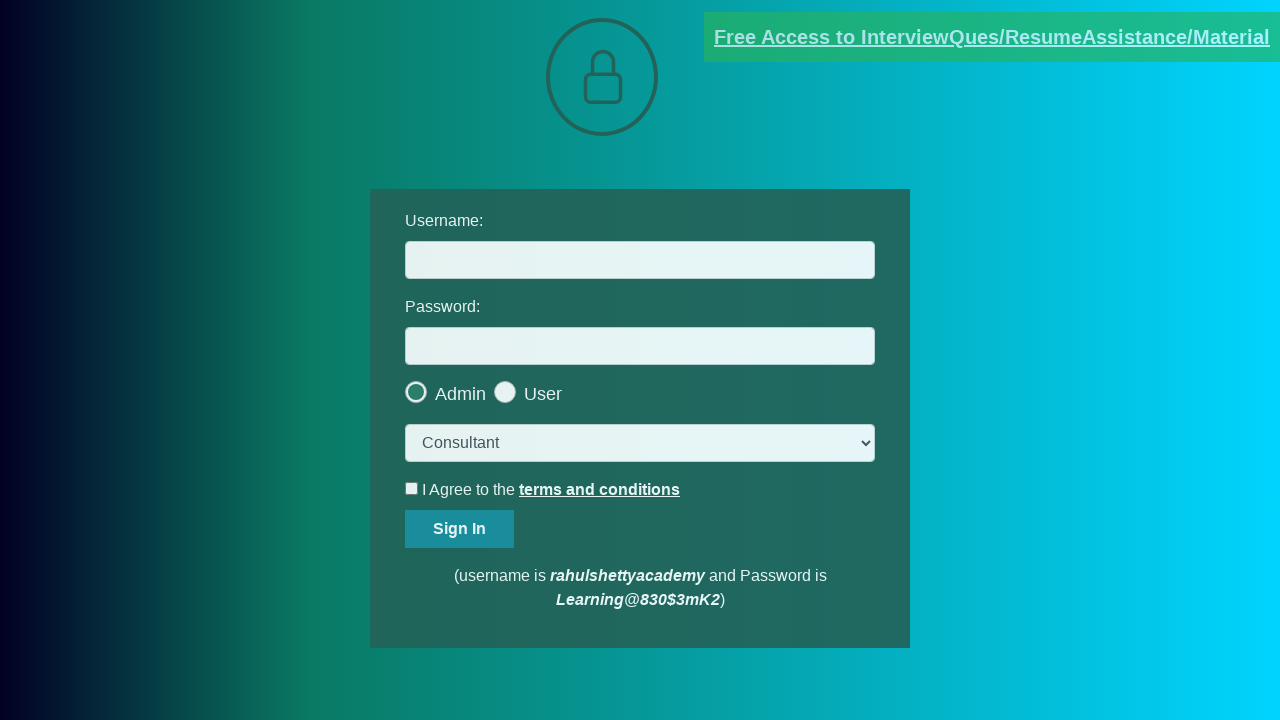